Fills out a student registration form with personal information including name, email, gender, phone number, dates, and subjects

Starting URL: https://demoqa.com/automation-practice-form

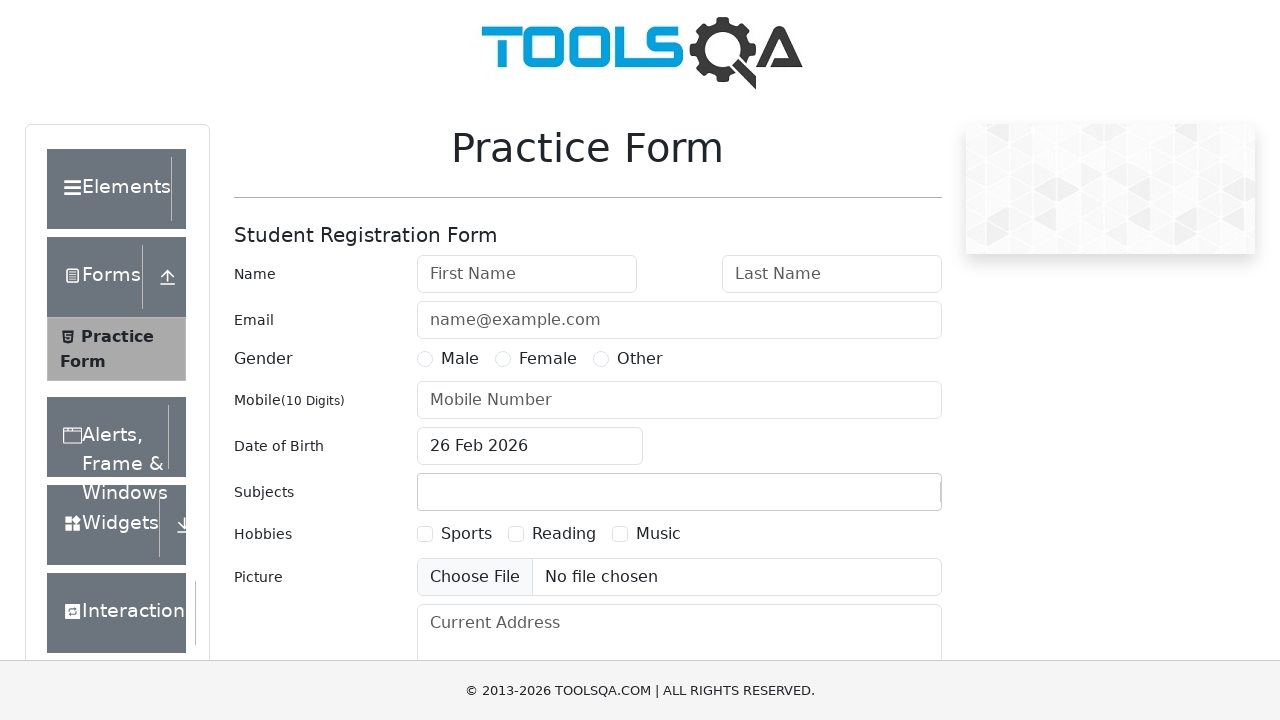

Filled first name field with 'Lee min hoo' on input#firstName
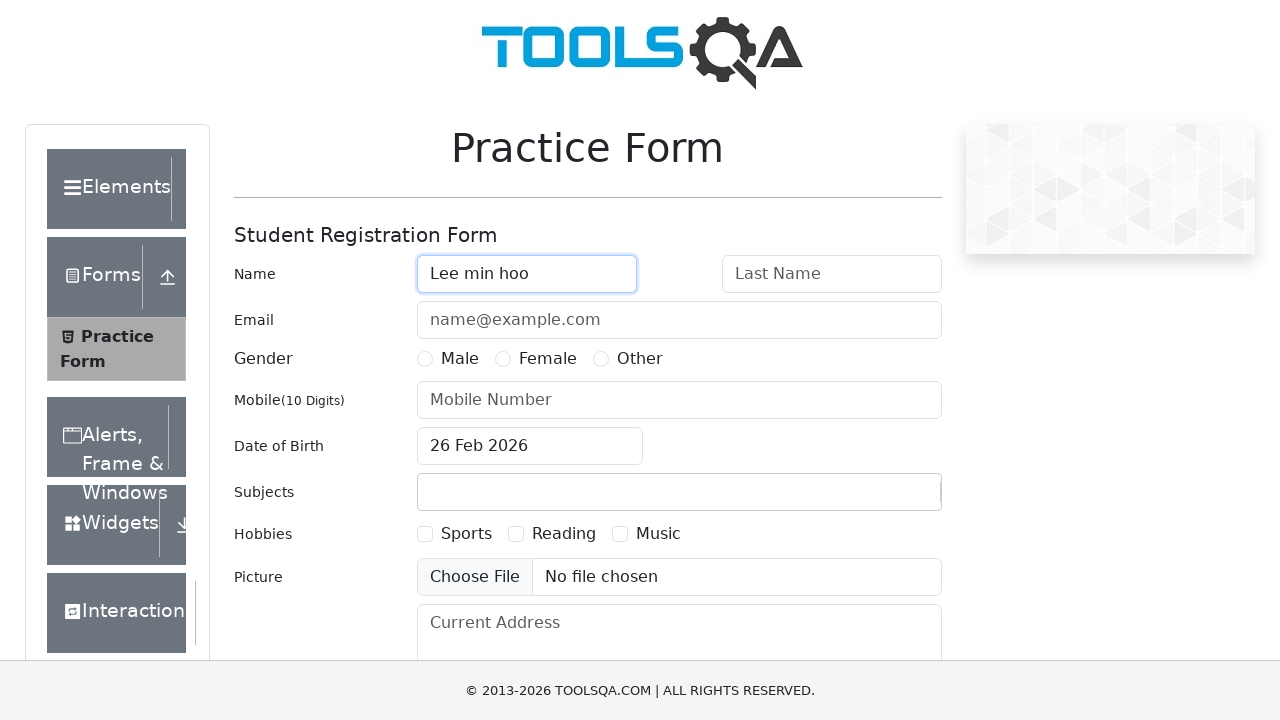

Filled last name field with 'Novel' on input#lastName
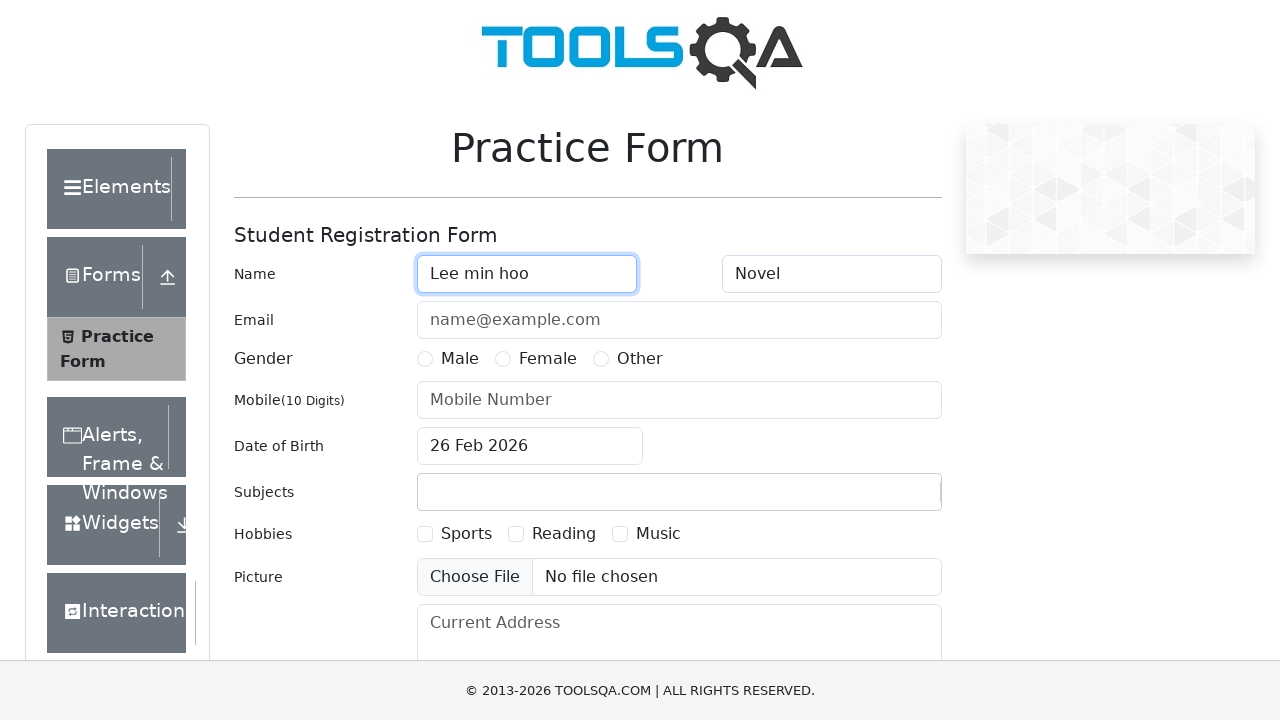

Filled email field with 'lee@kr.com' on input#userEmail
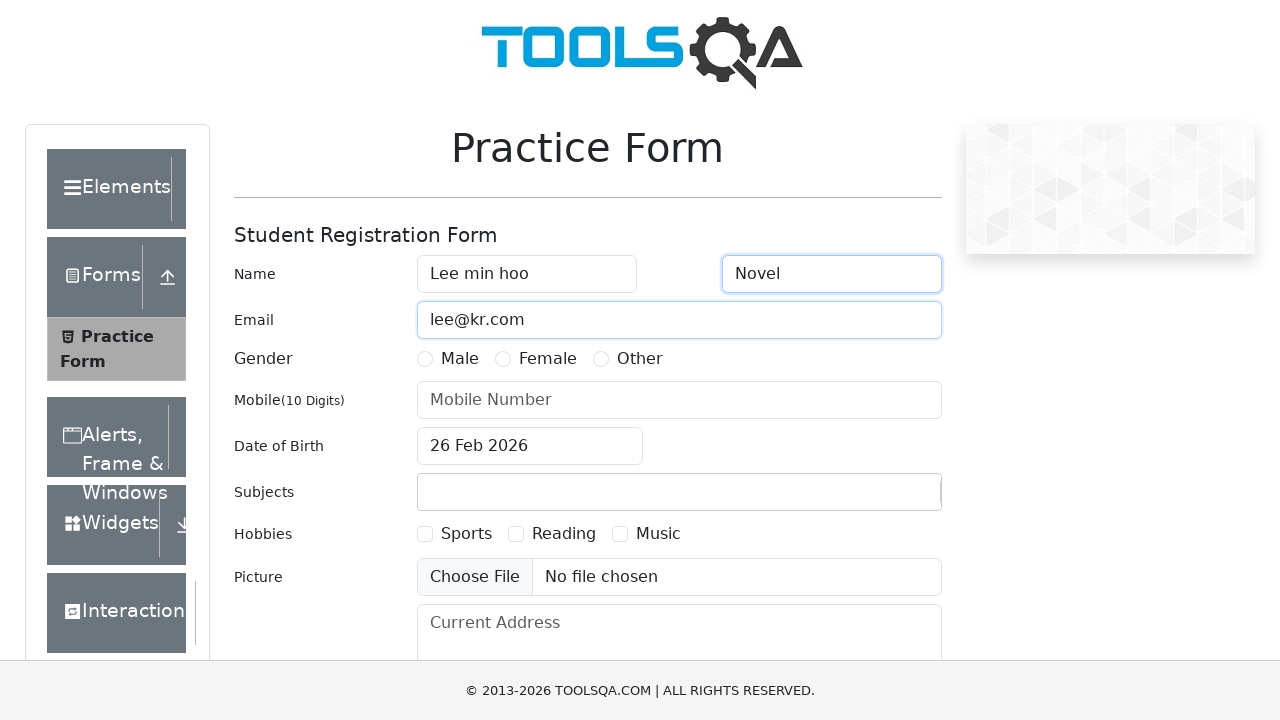

Selected Male gender option at (460, 359) on label[for='gender-radio-1']
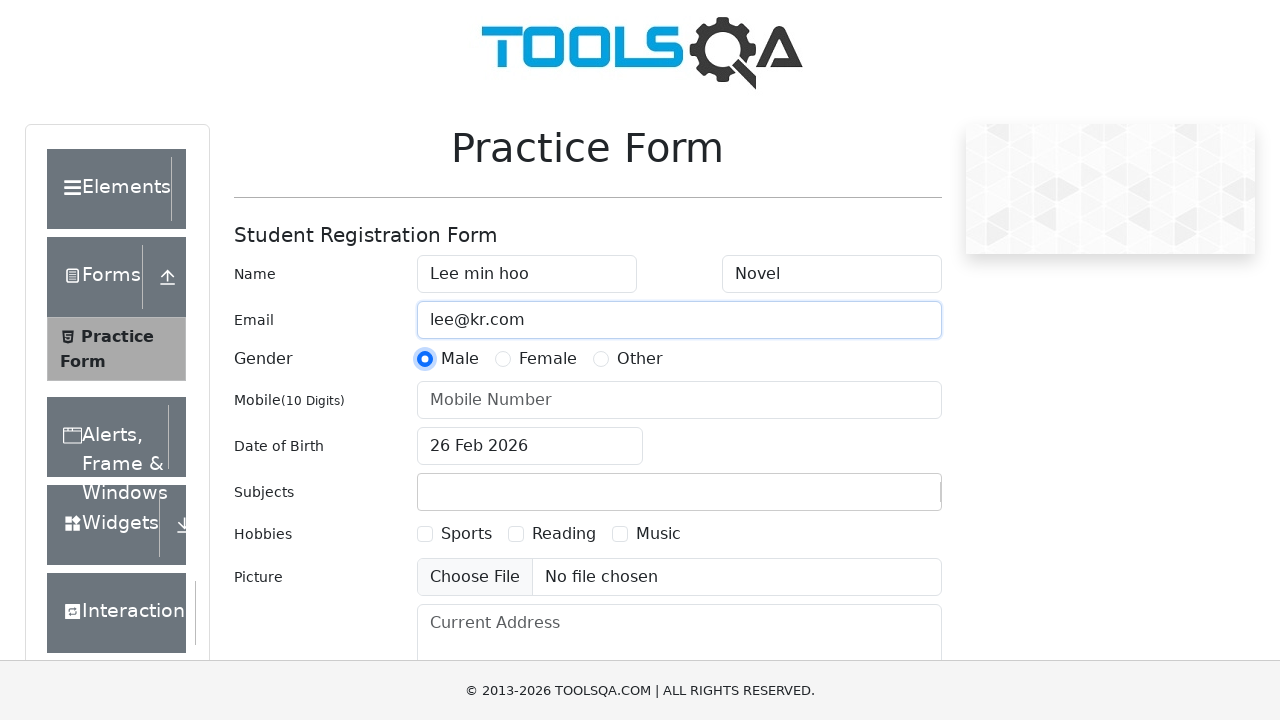

Filled phone number field with '292010291' on input#userNumber
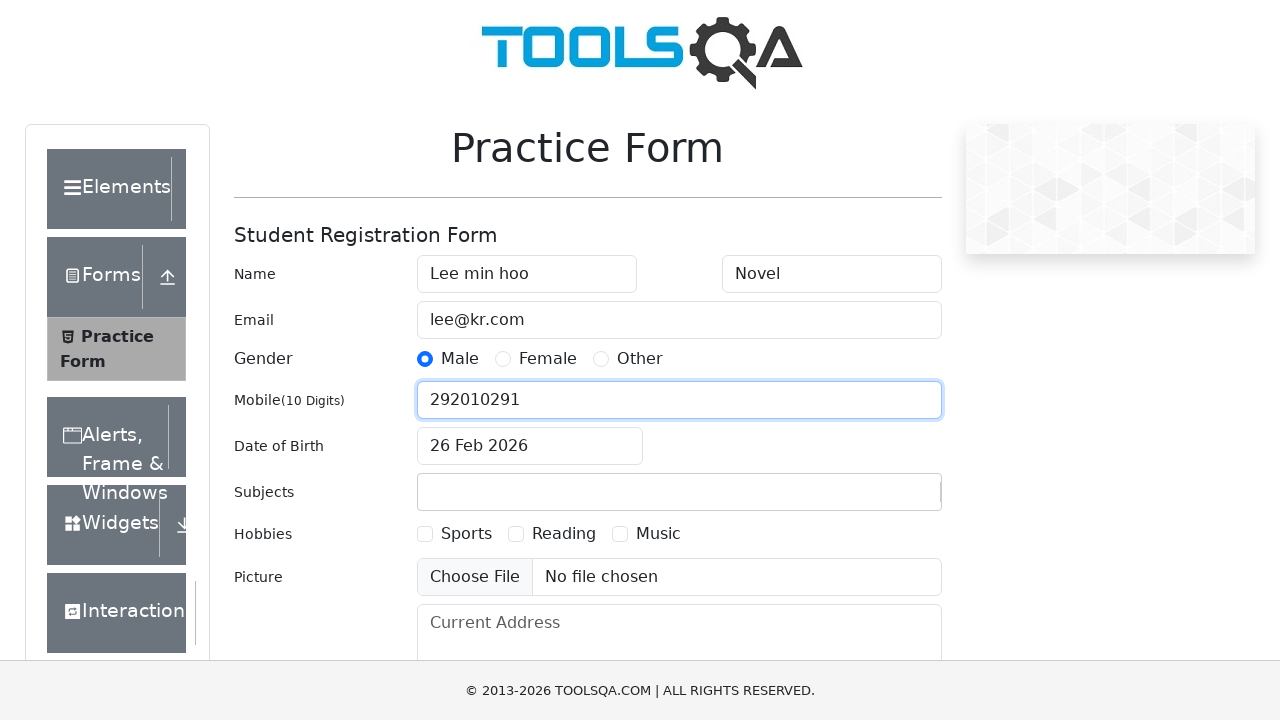

Opened date of birth picker at (530, 446) on input#dateOfBirthInput
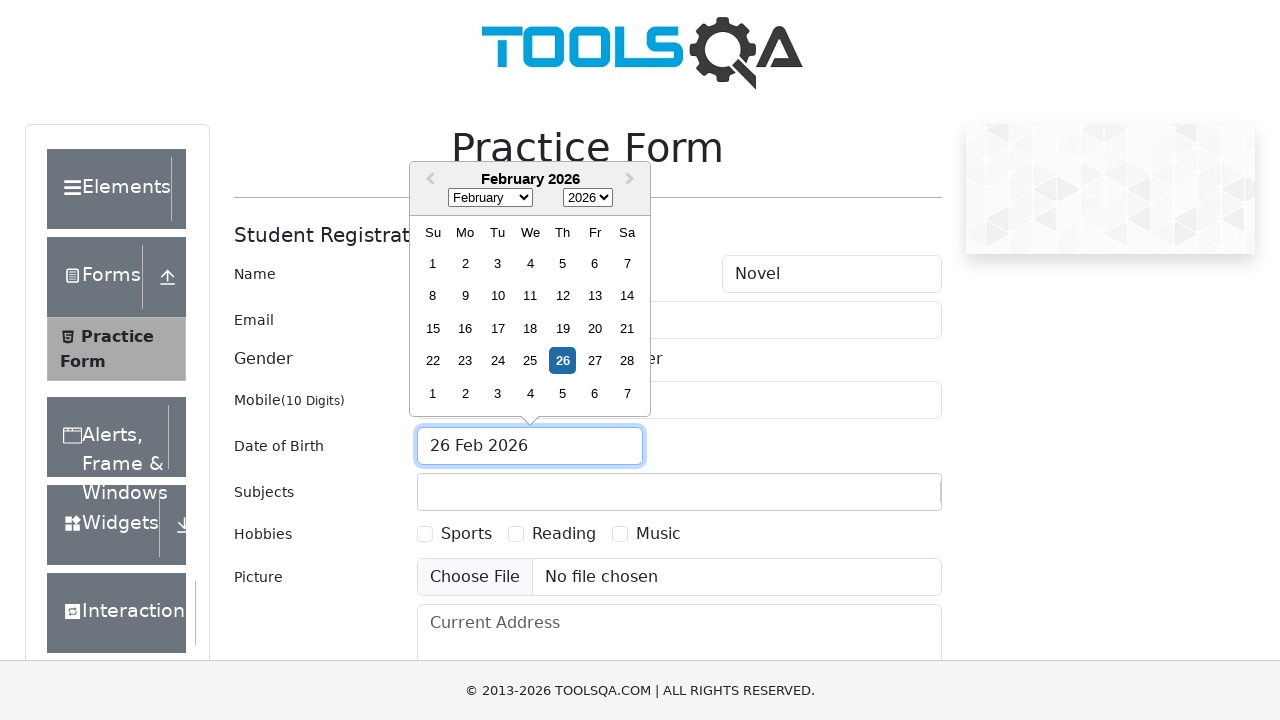

Clicked month selector at (490, 198) on select.react-datepicker__month-select
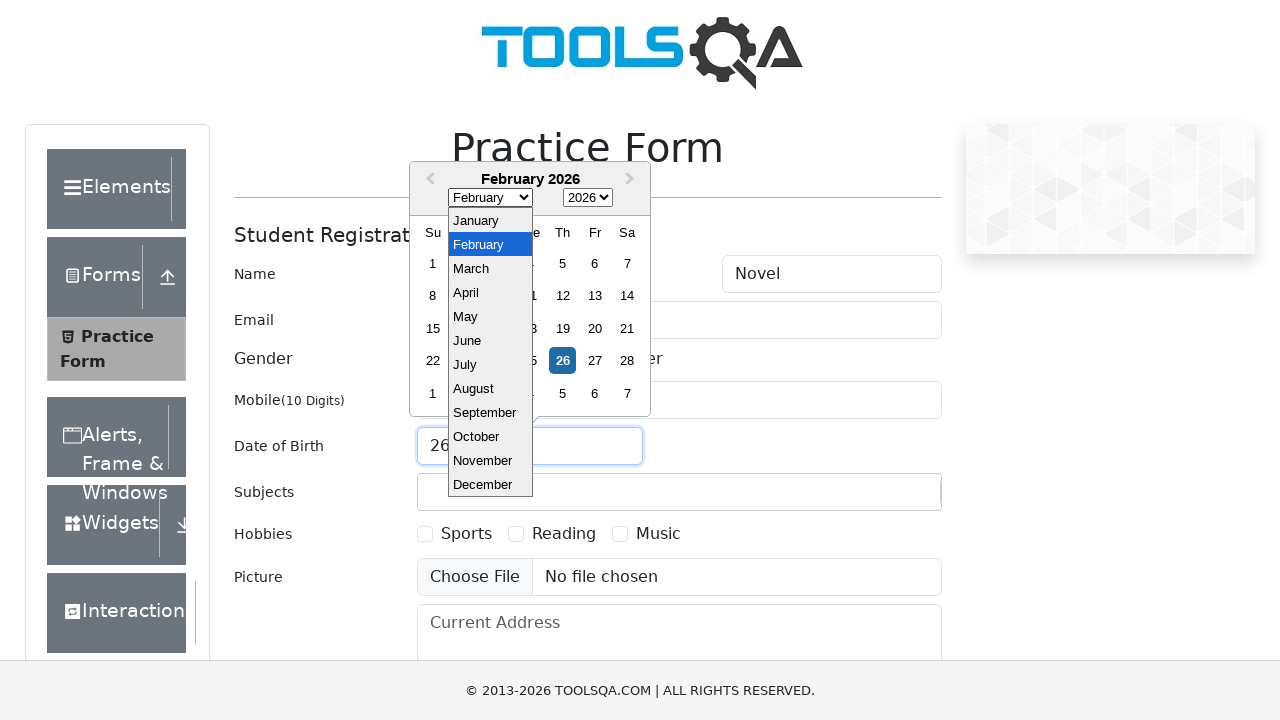

Selected June as the birth month on select.react-datepicker__month-select
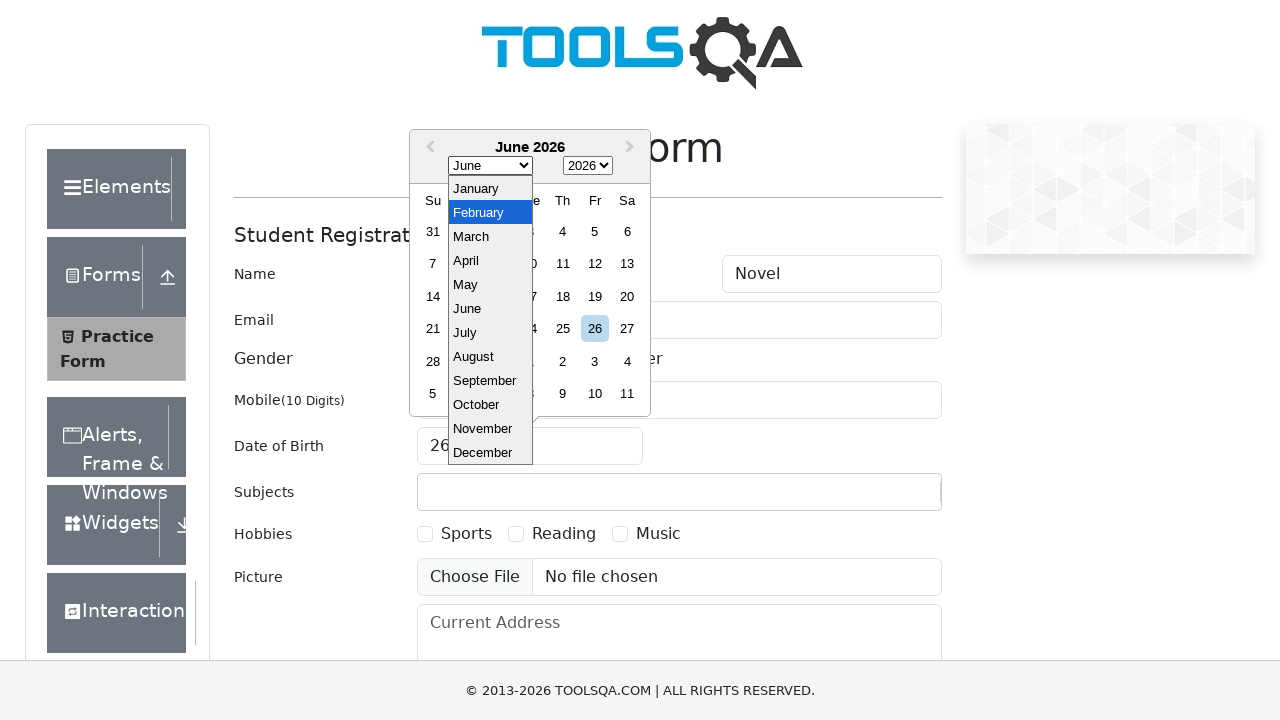

Clicked year selector at (588, 166) on select.react-datepicker__year-select
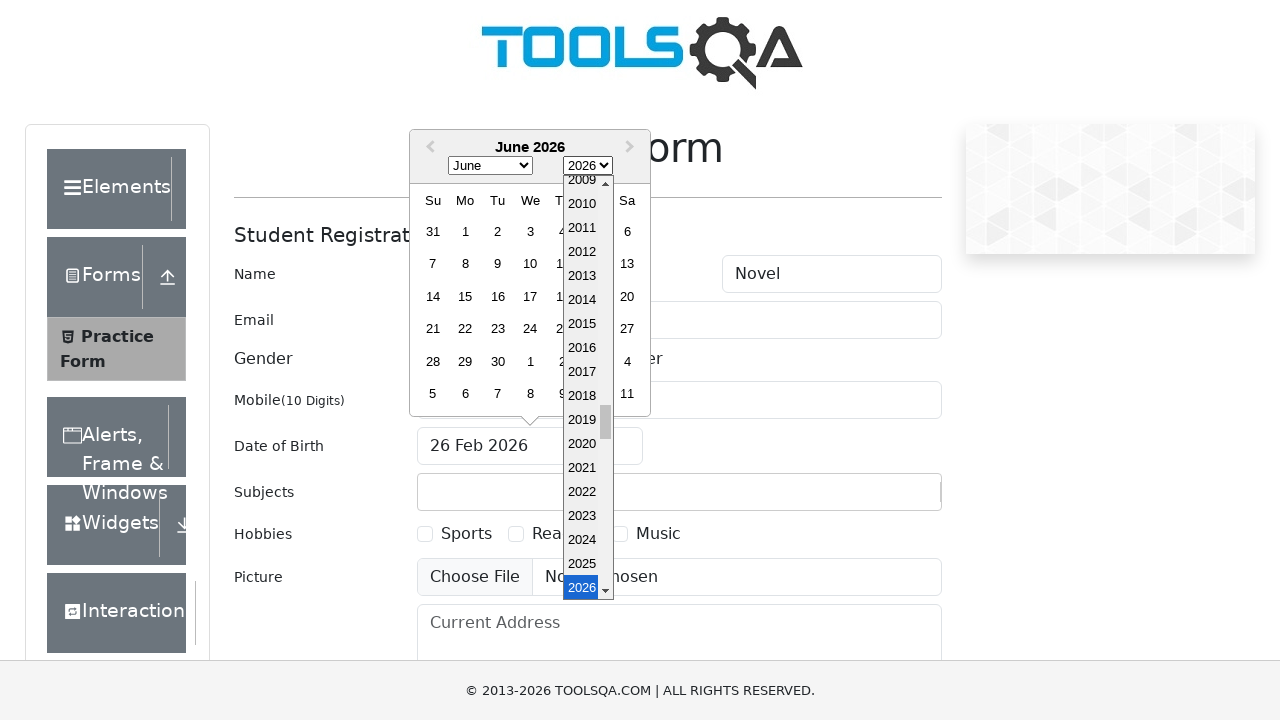

Selected 1995 as the birth year on select.react-datepicker__year-select
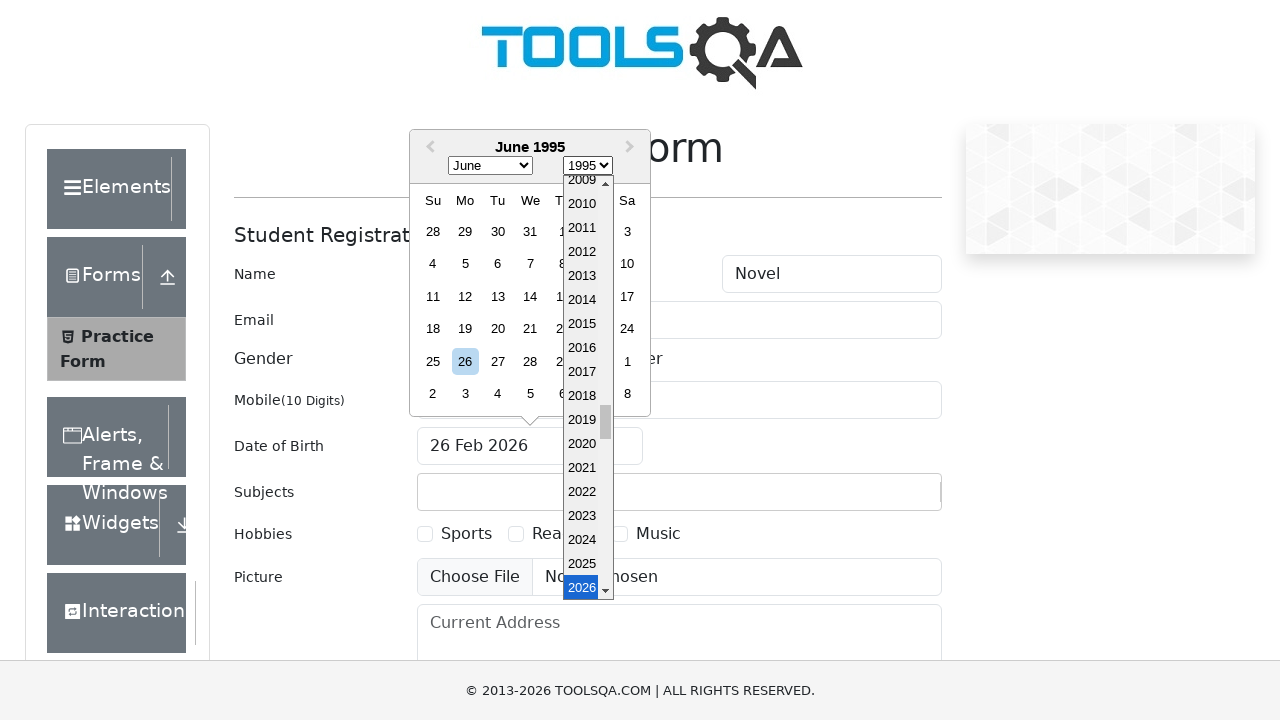

Selected 15th as the birth day at (562, 296) on div.react-datepicker__day--015
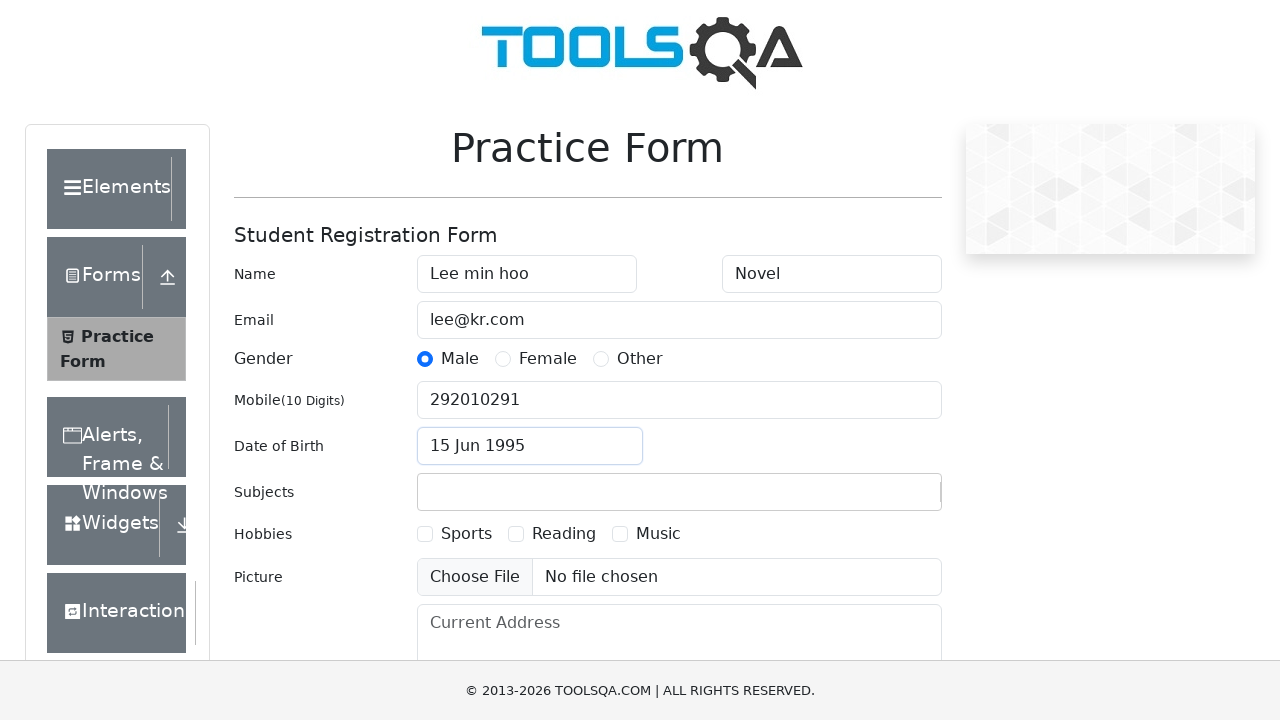

Filled subjects field with 'Inilah akhirnya harus kuakhiri' on input#subjectsInput
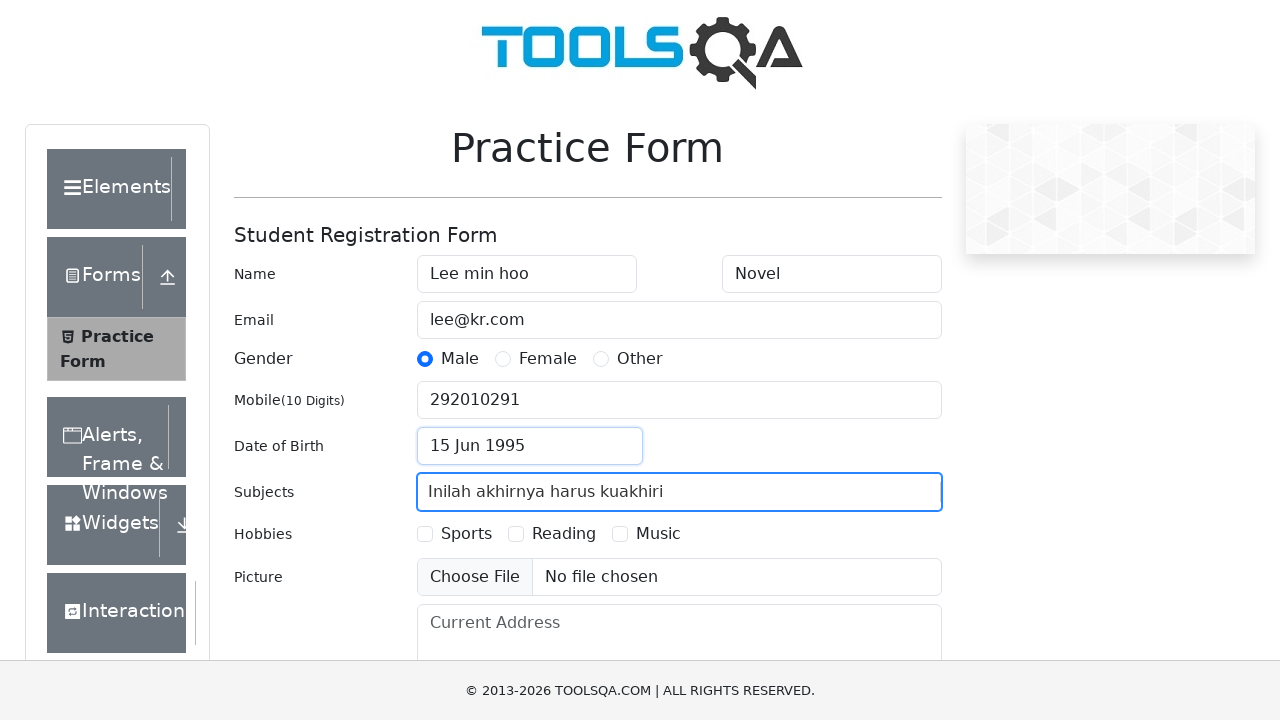

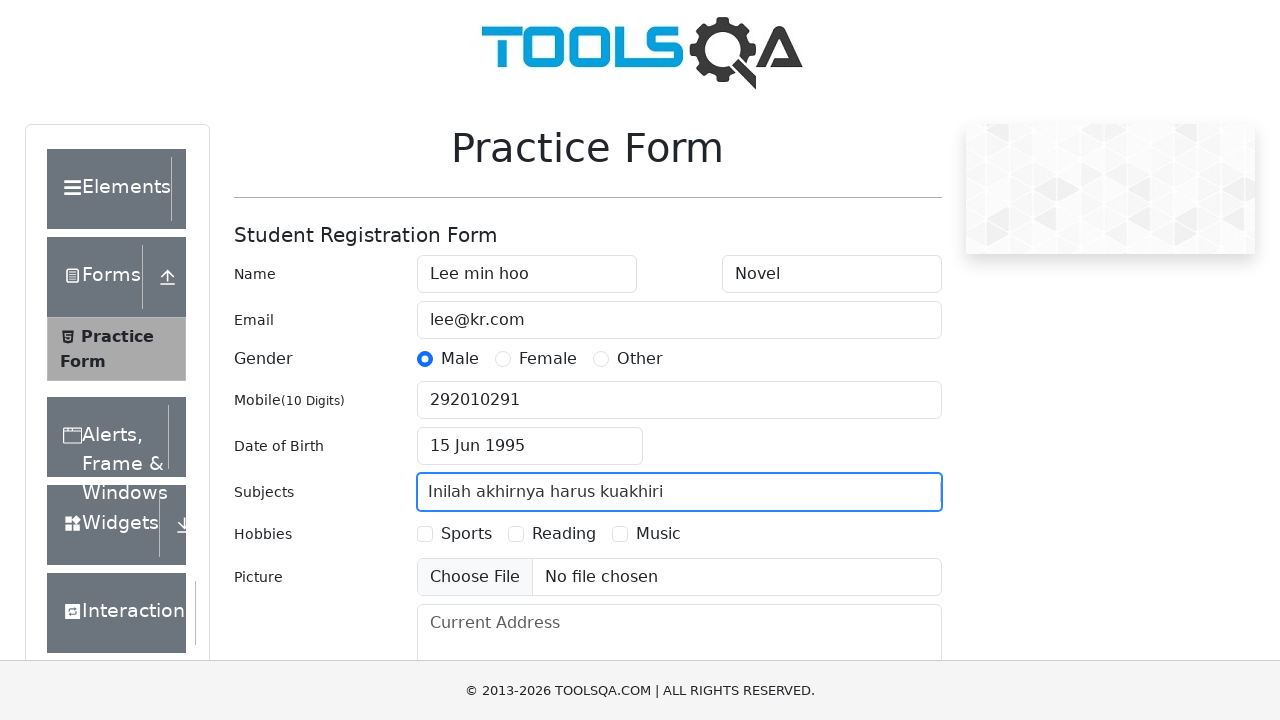